Tests the first step of registration by entering a ZIP code and clicking the Continue button

Starting URL: https://www.sharelane.com/cgi-bin/register.py

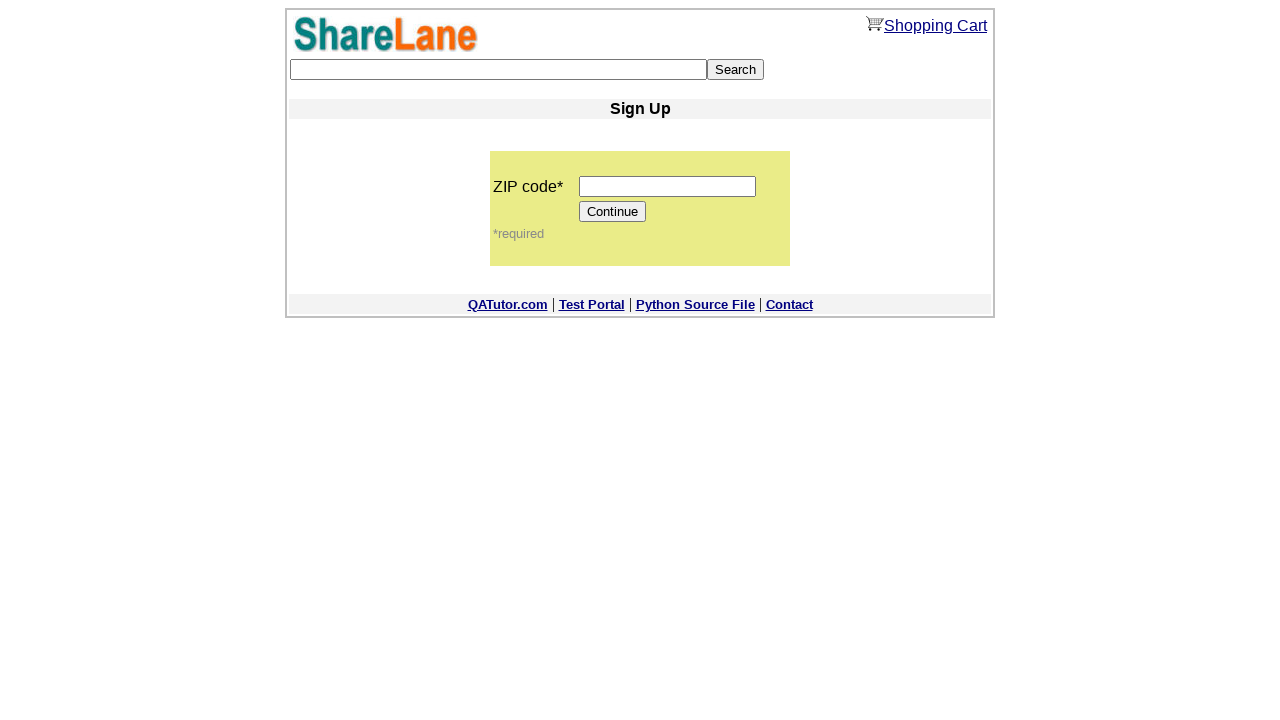

Filled ZIP code field with '222222' on input[name='zip_code']
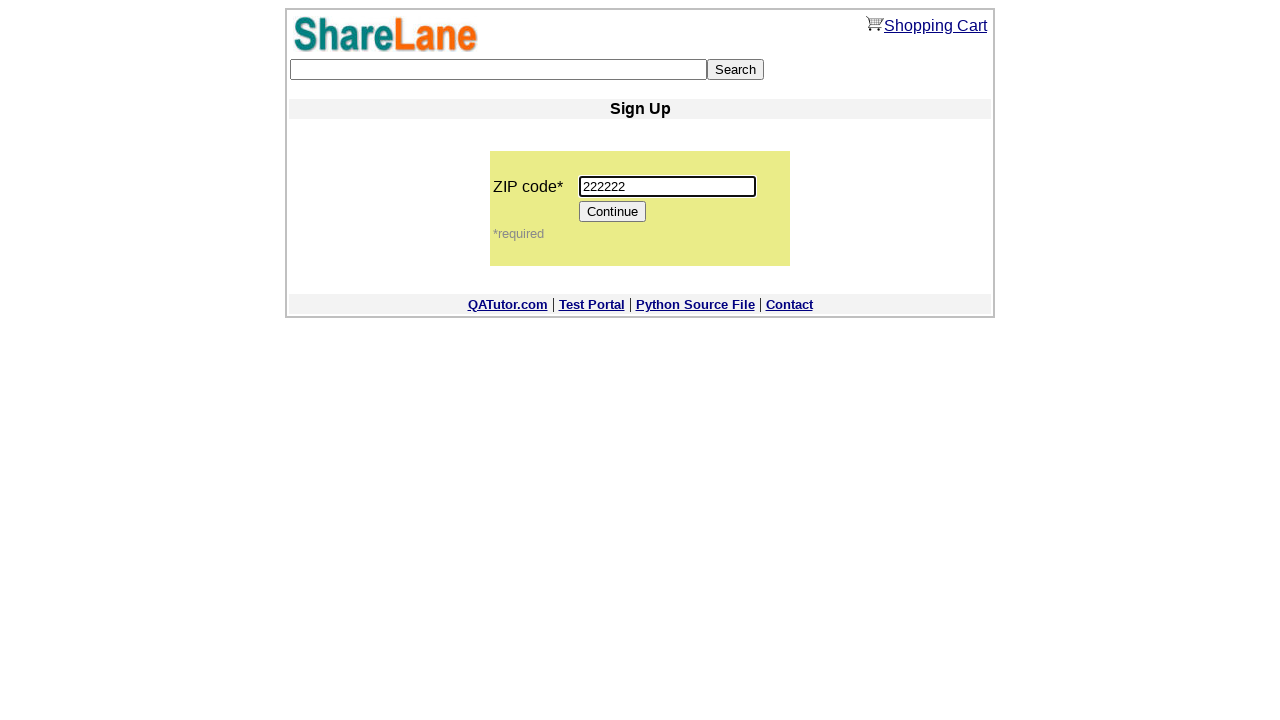

Clicked Continue button to proceed to next registration step at (613, 212) on xpath=//*[@value='Continue']
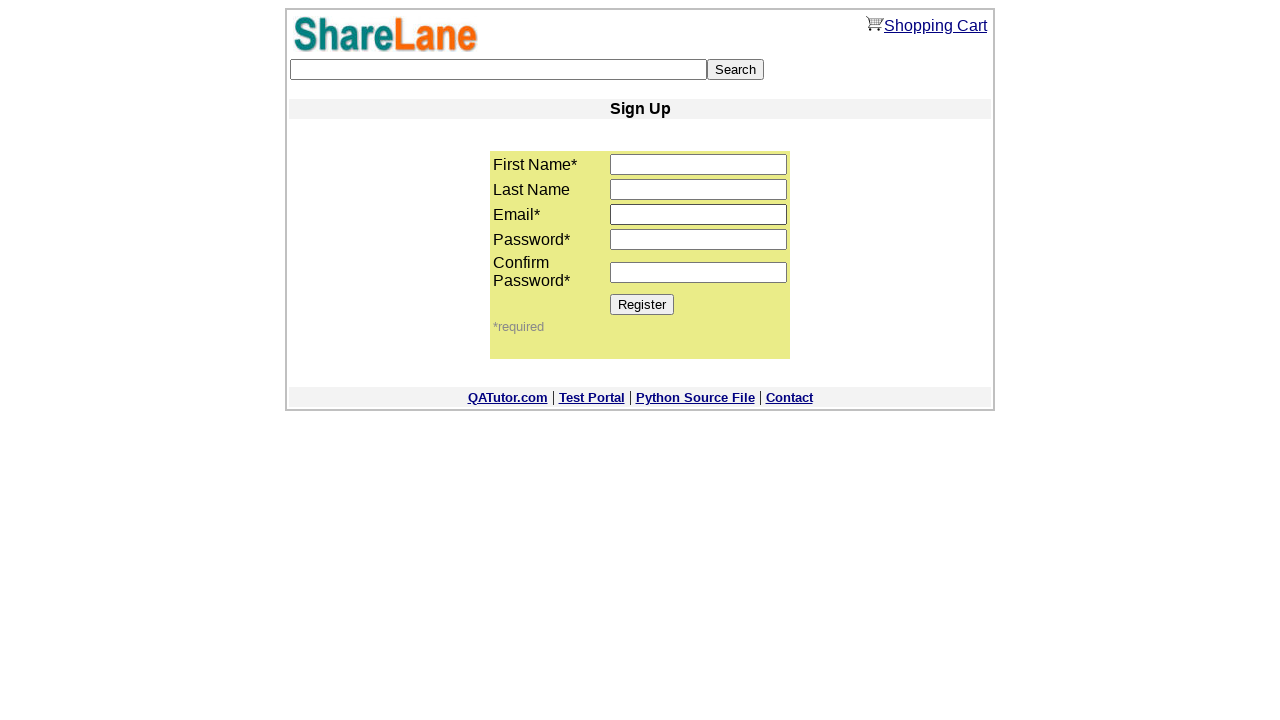

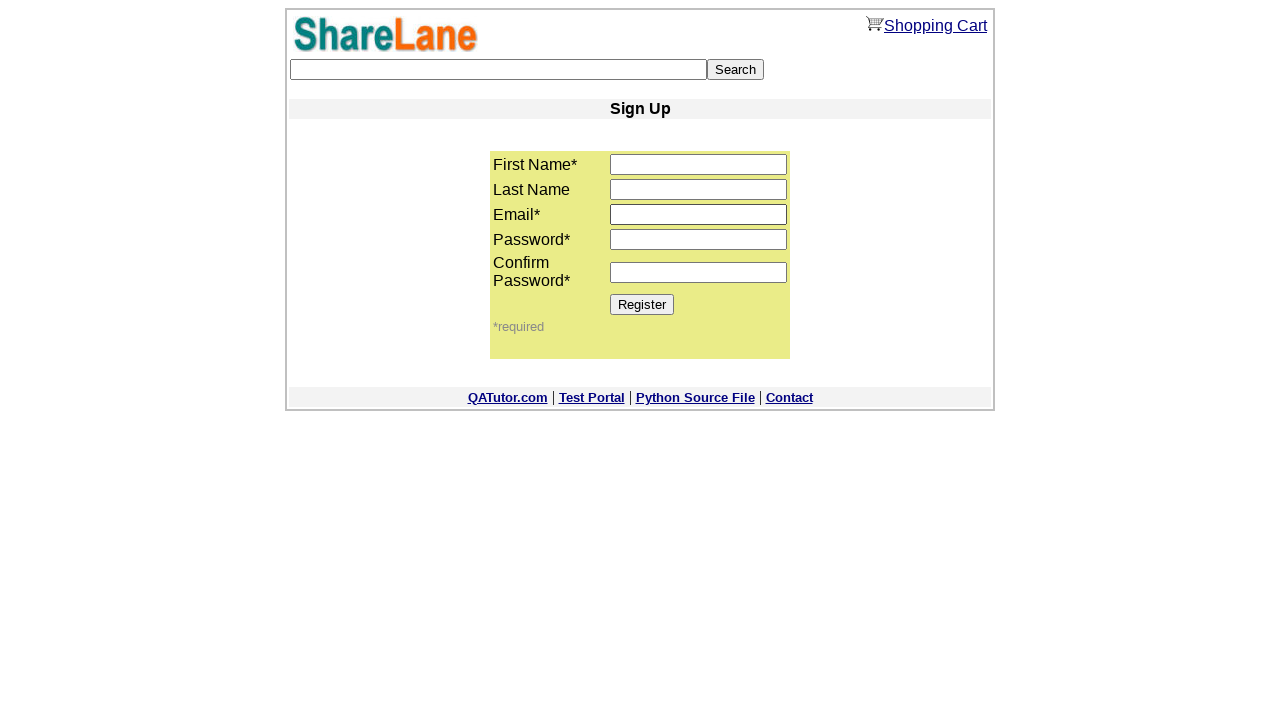